Tests drag and drop functionality on jQuery UI demo page by dragging a draggable element to a droppable target area

Starting URL: https://jqueryui.com/droppable/

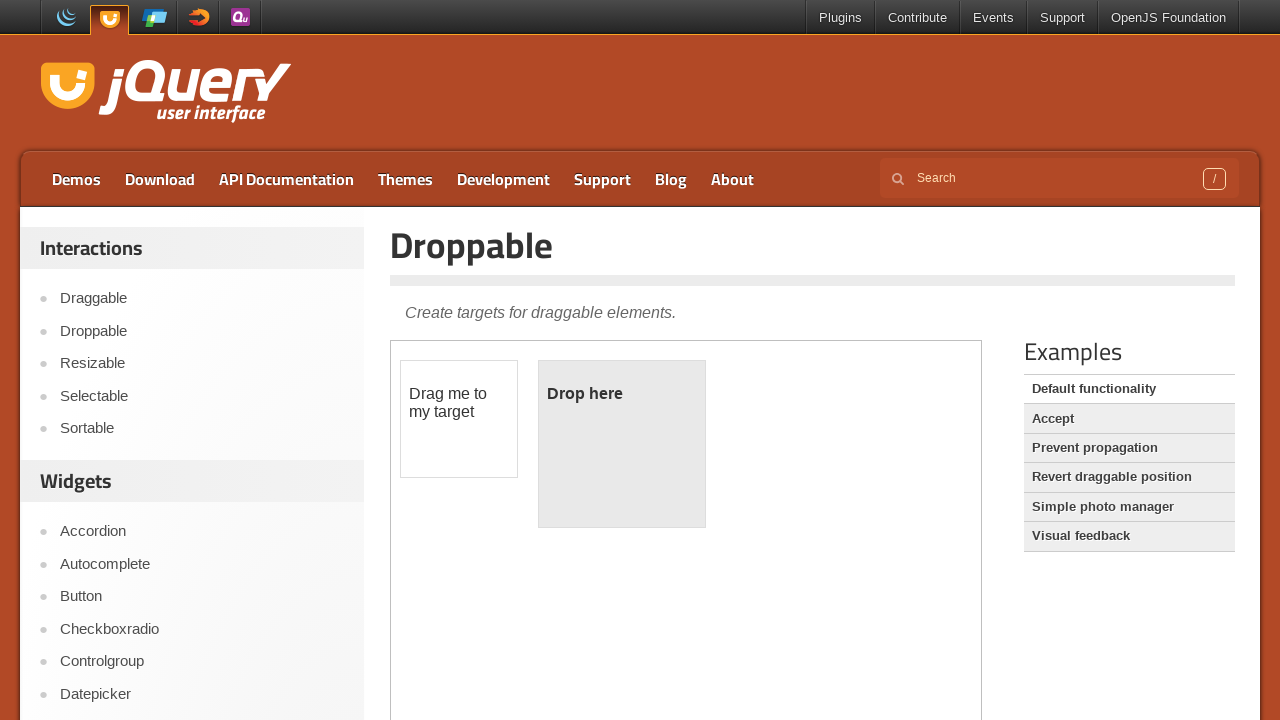

Navigated to jQuery UI droppable demo page
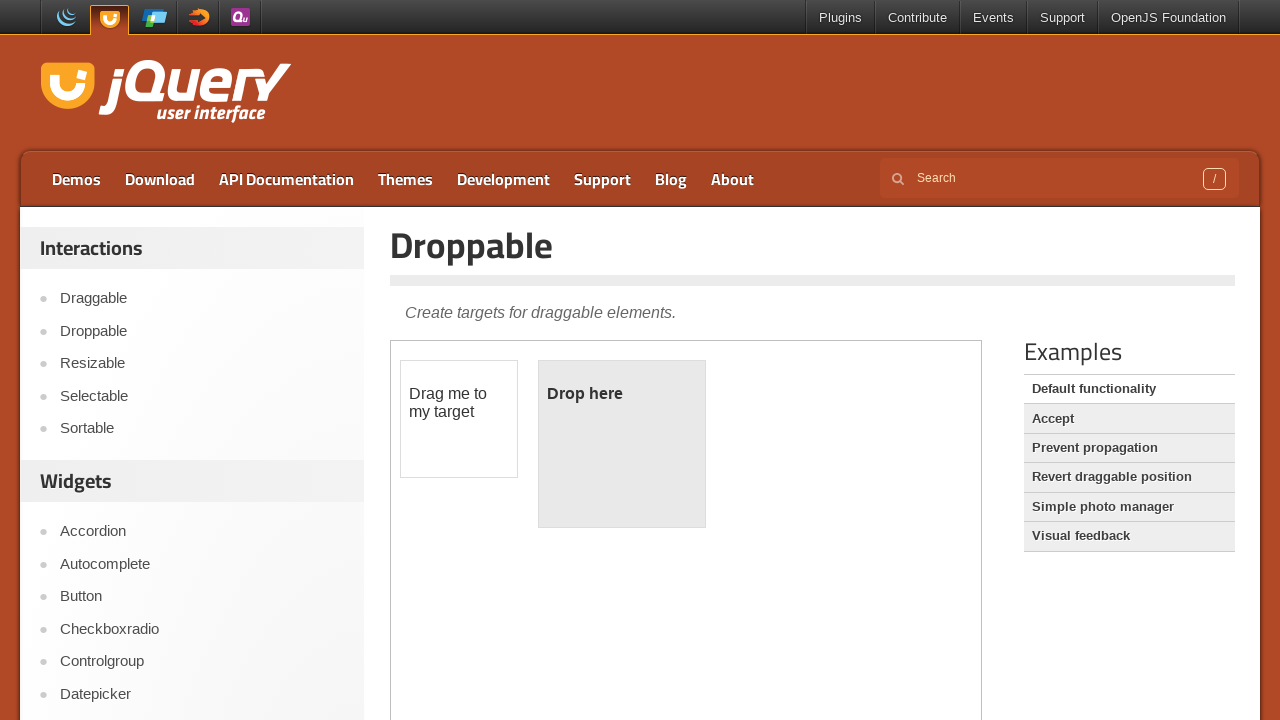

Located iframe containing drag-drop demo
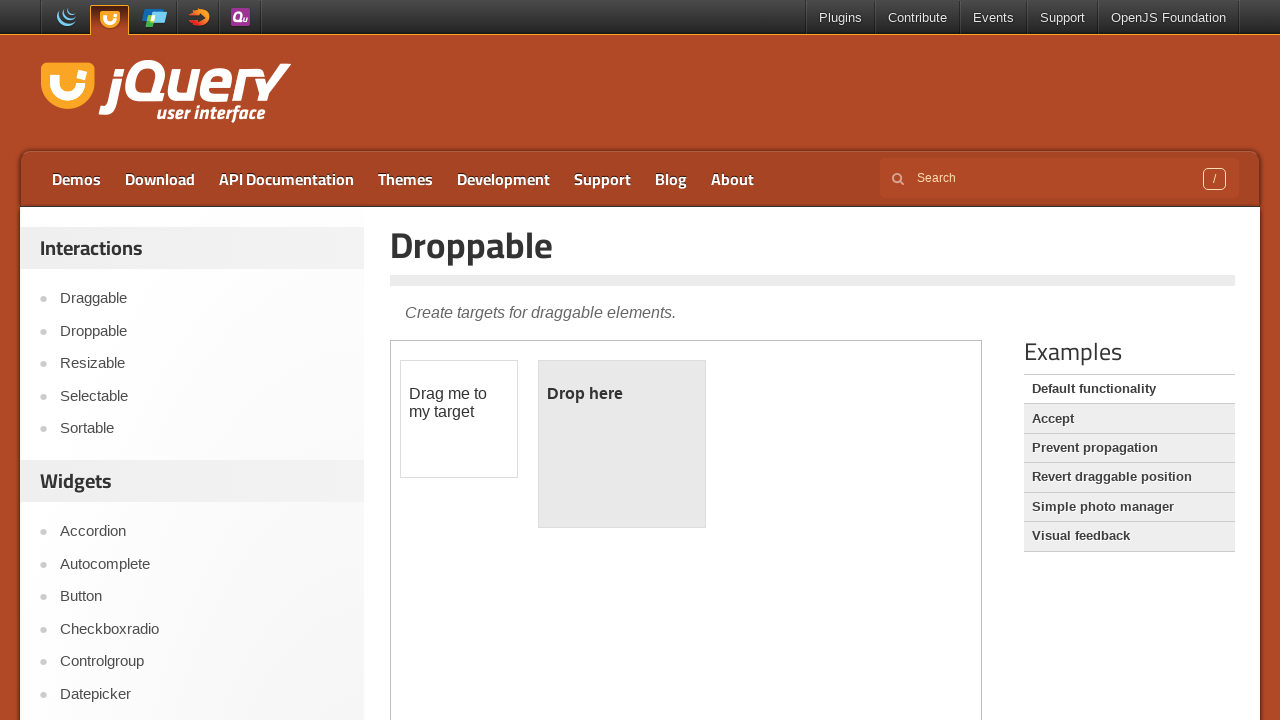

Located draggable element
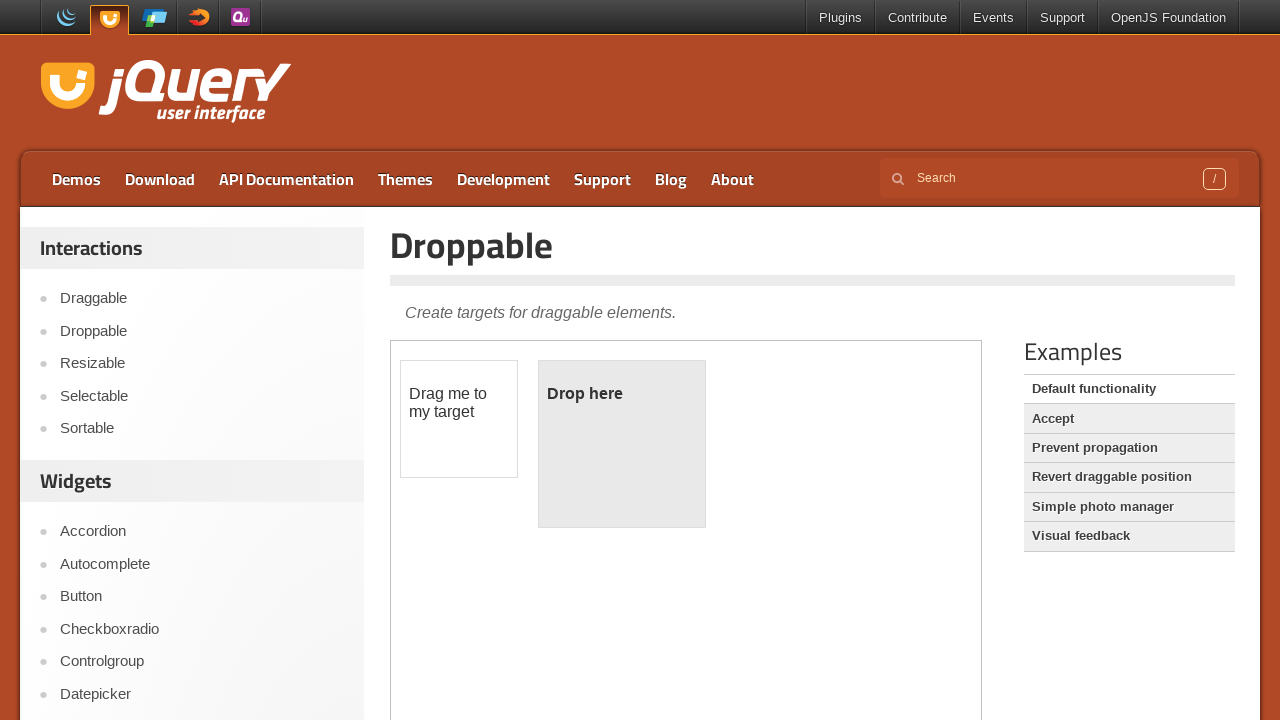

Located droppable target element
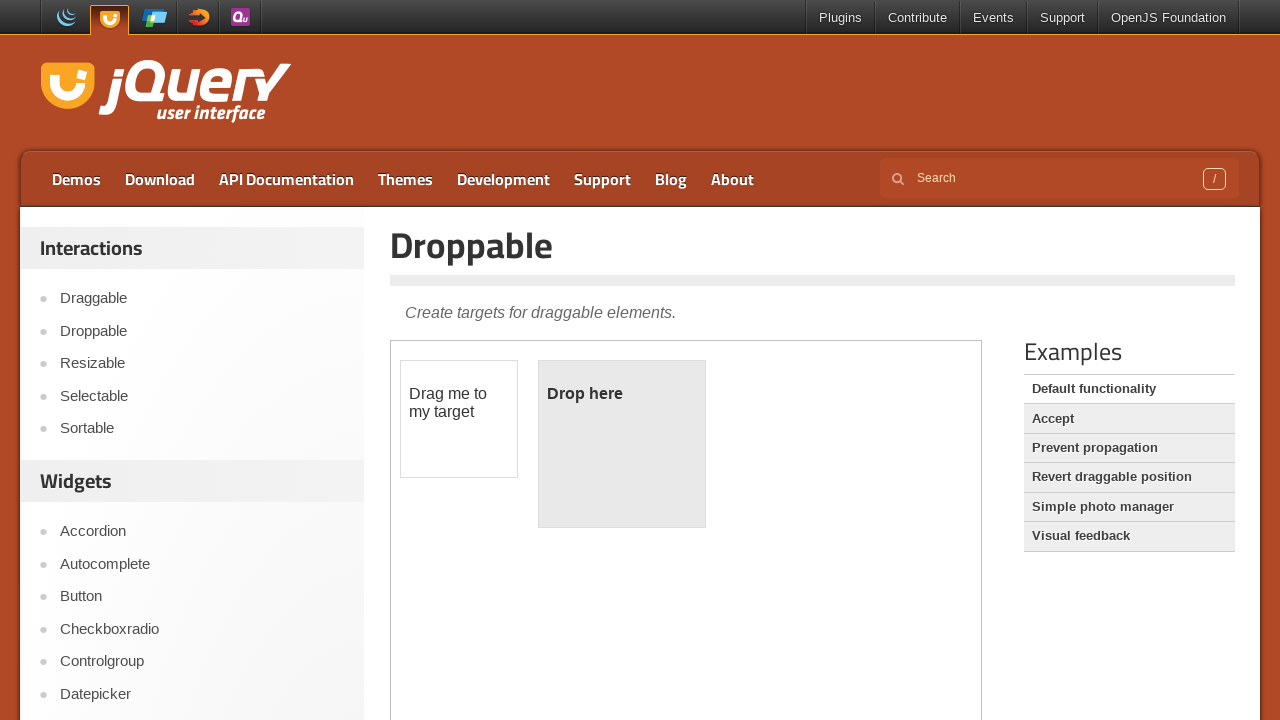

Dragged element to droppable target at (622, 444)
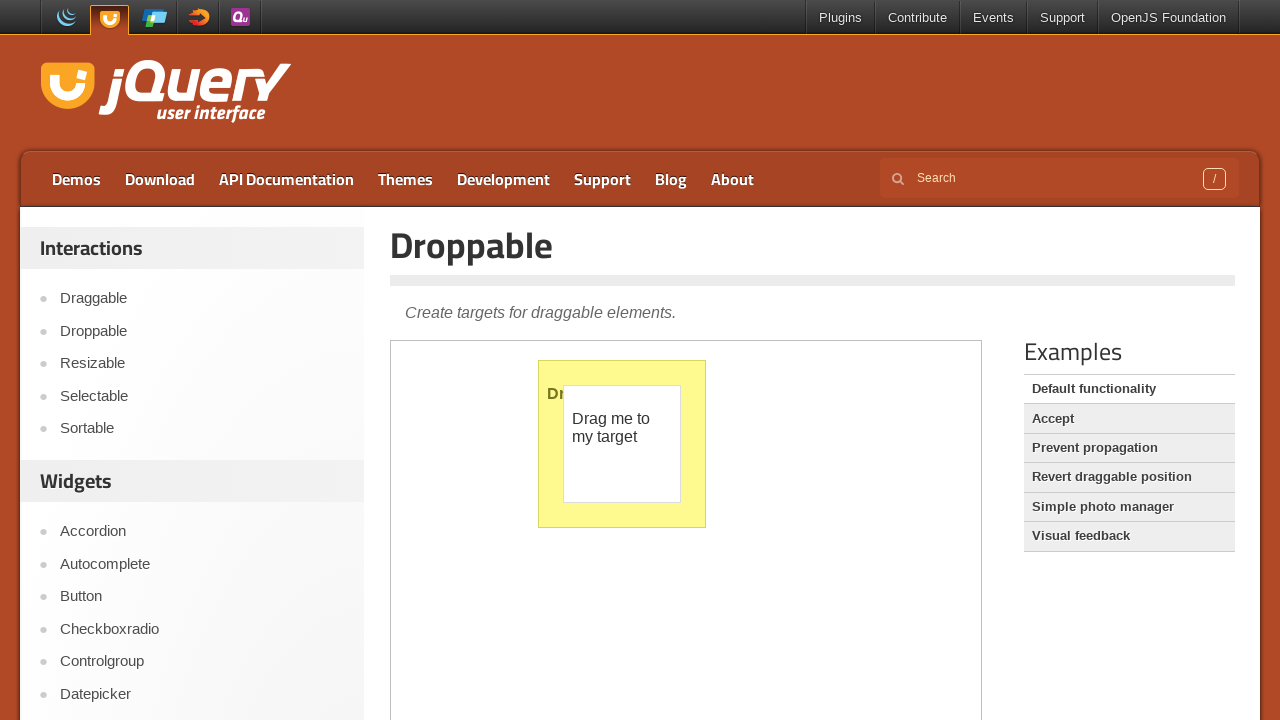

Retrieved target element text to verify drop success
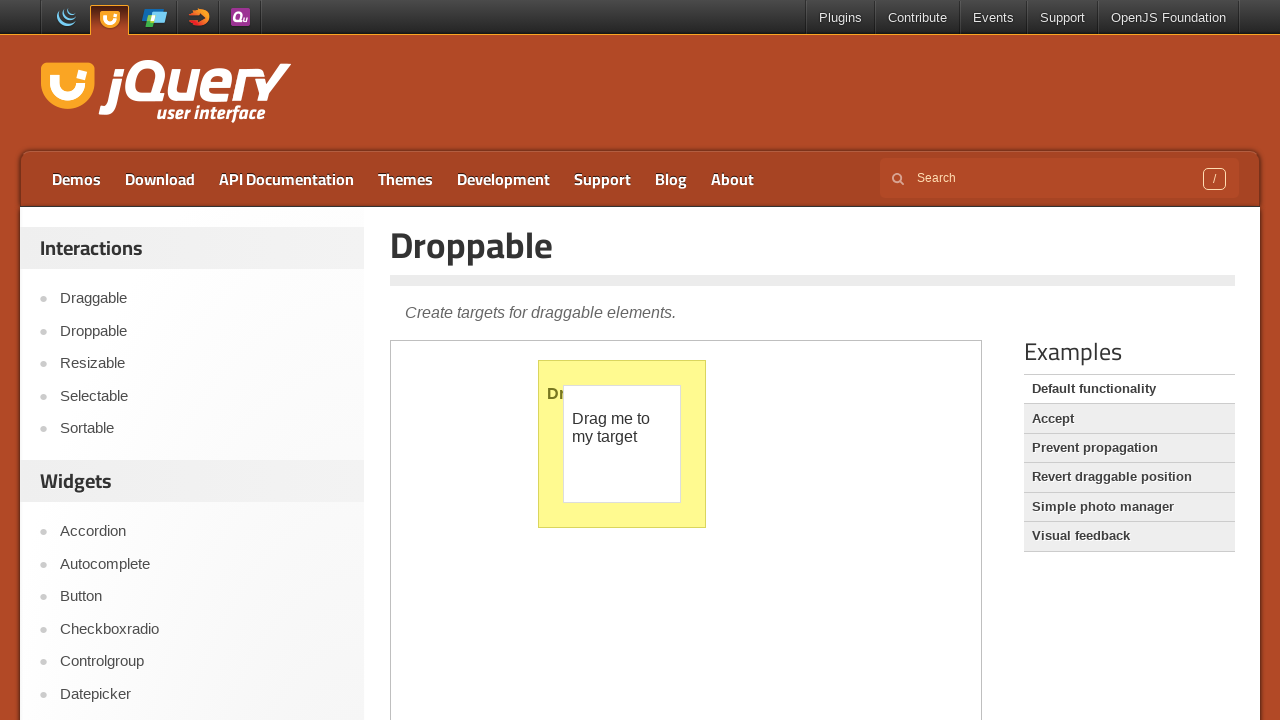

Drop status verified: Dropped!
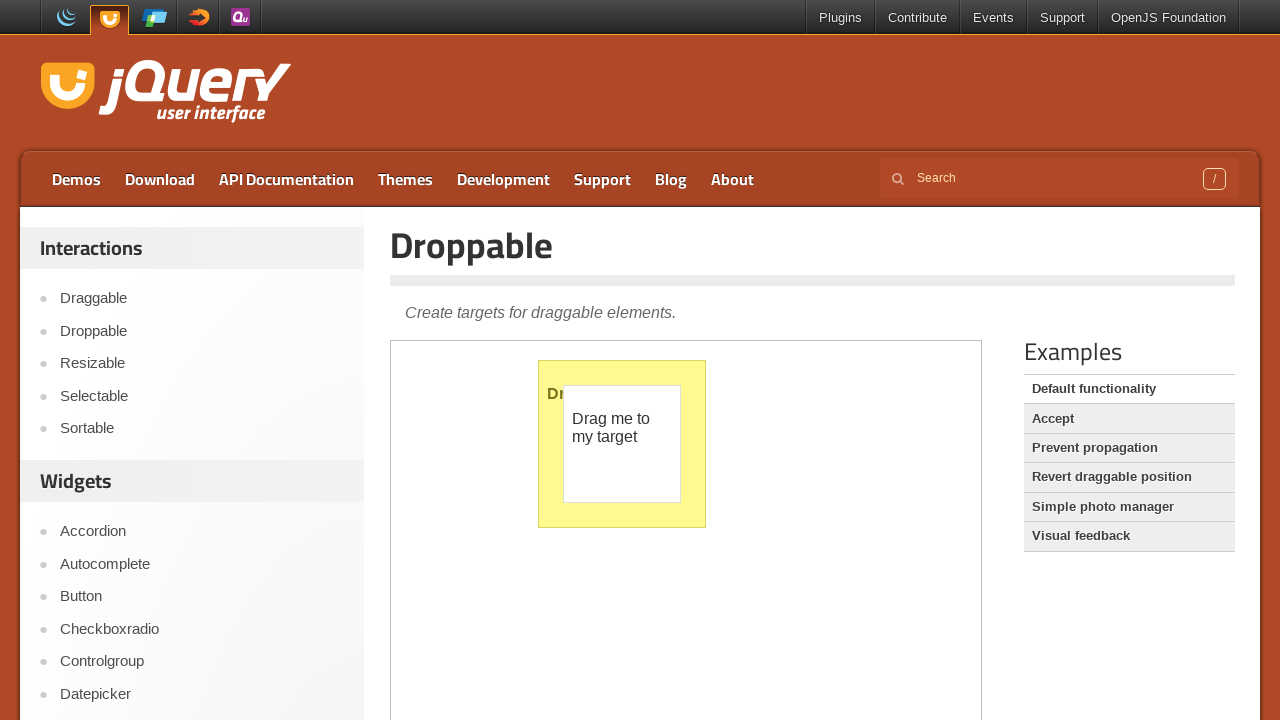

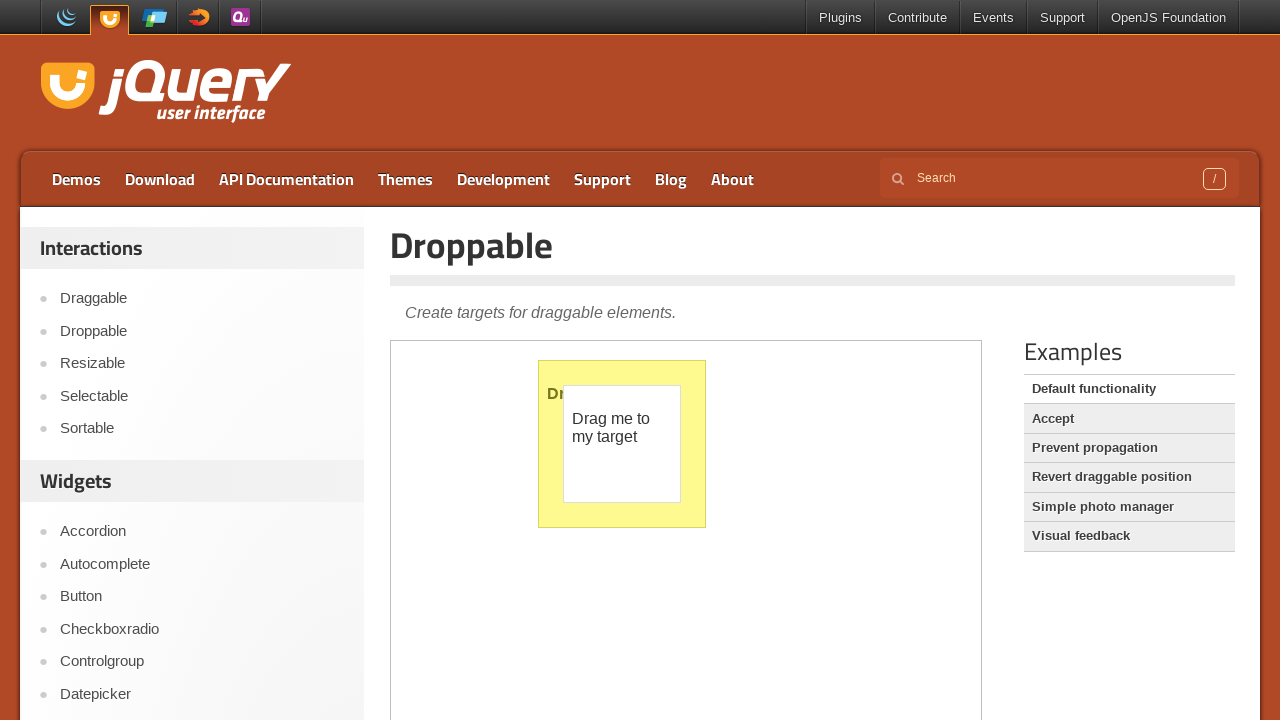